Tests handling of different JavaScript alert types including accepting an alert, dismissing a confirm dialog, and entering text into a prompt dialog

Starting URL: https://letcode.in/alert

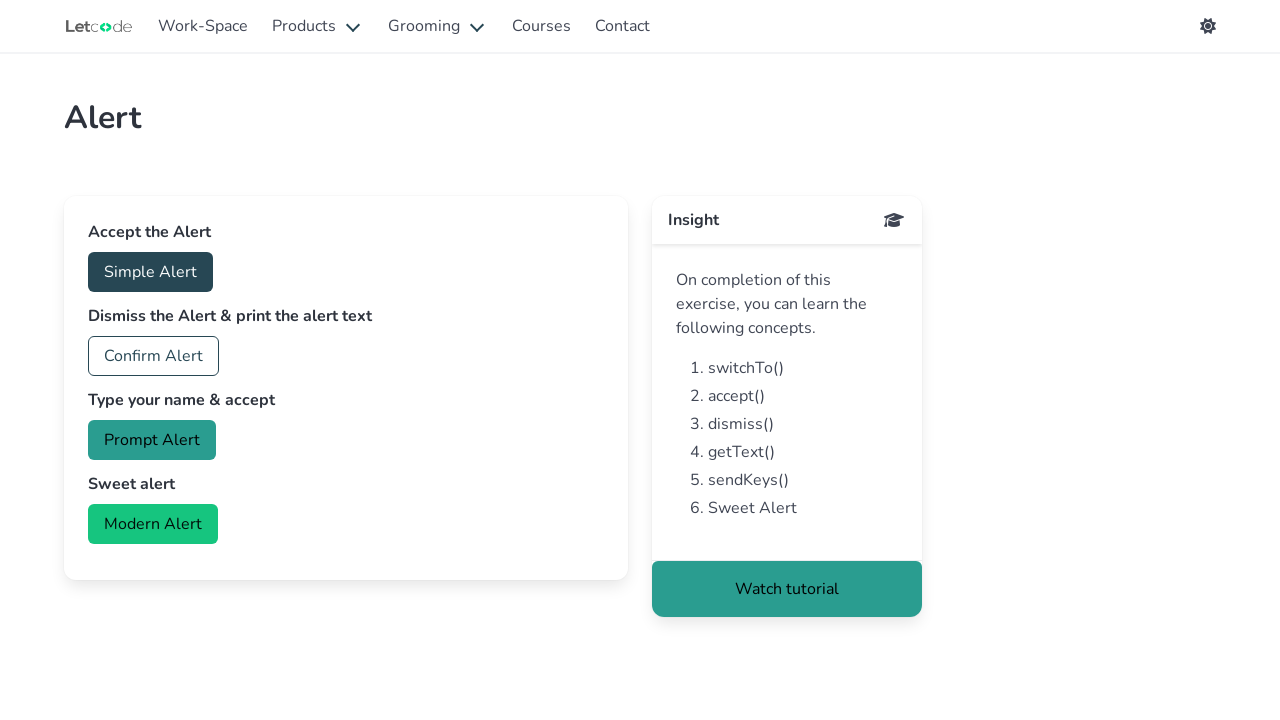

Clicked button to trigger accept alert at (150, 272) on #accept
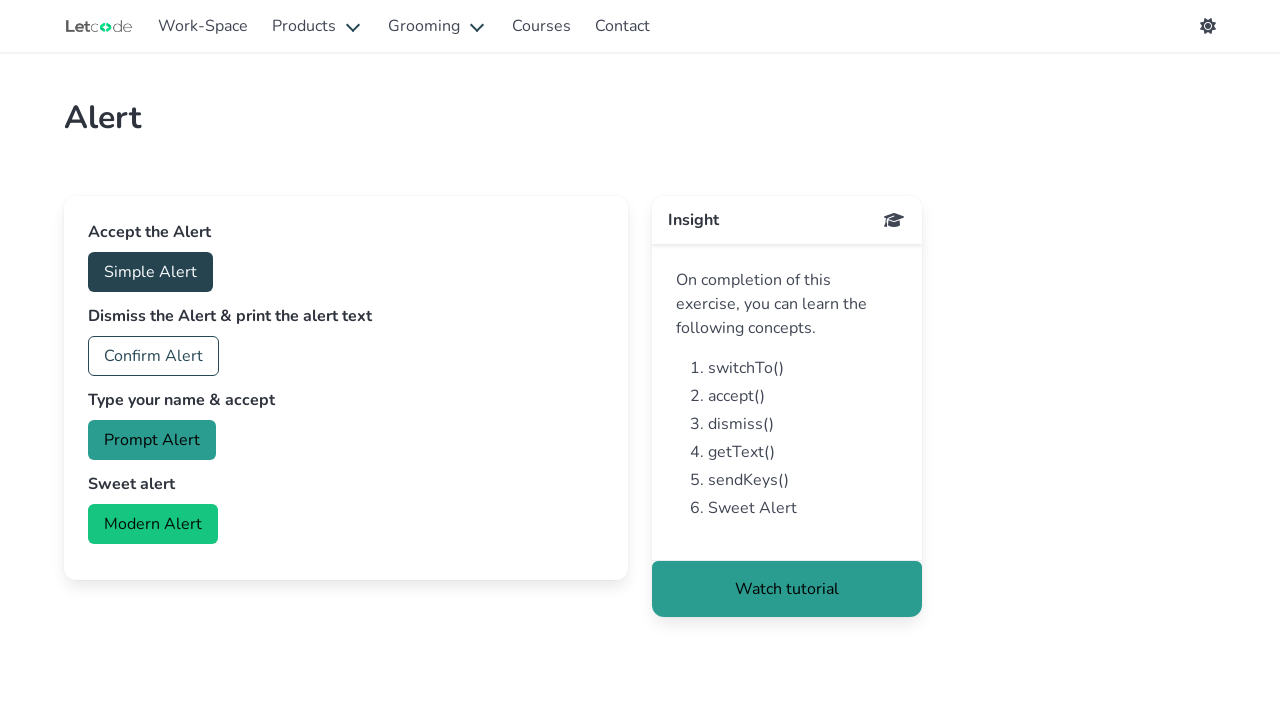

Set up handler to accept alert dialog
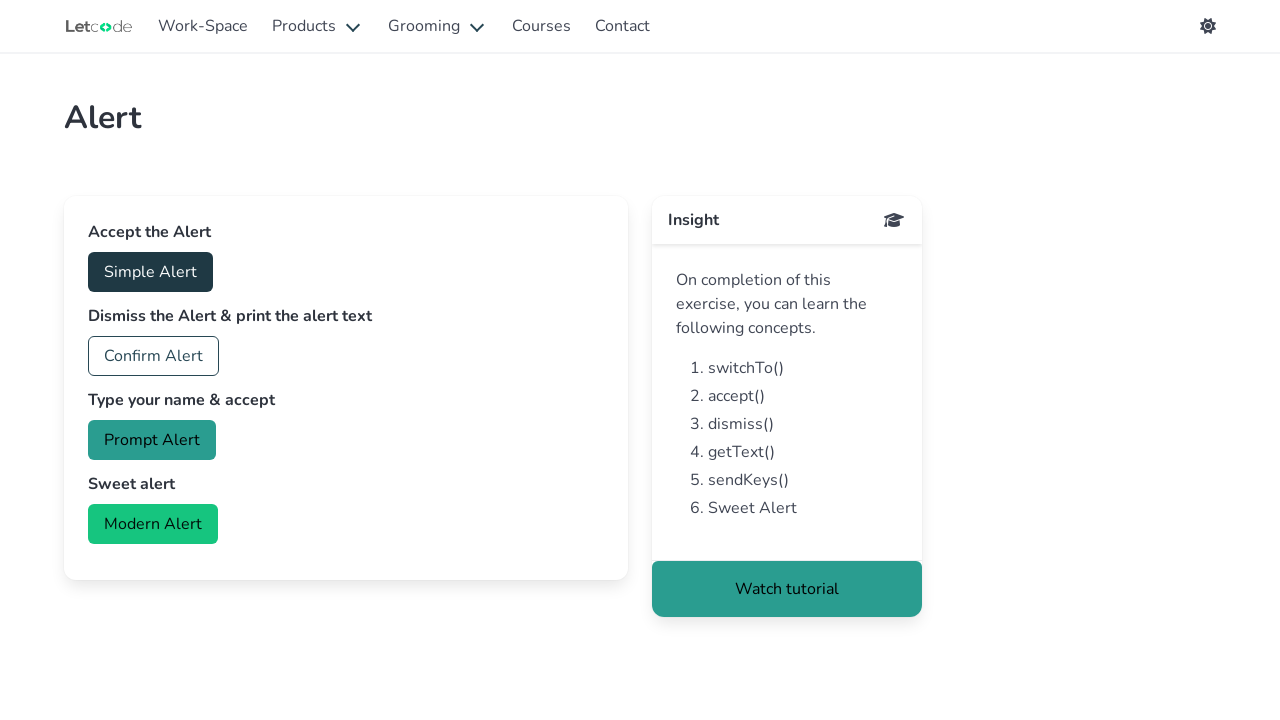

Waited 500ms for alert handling
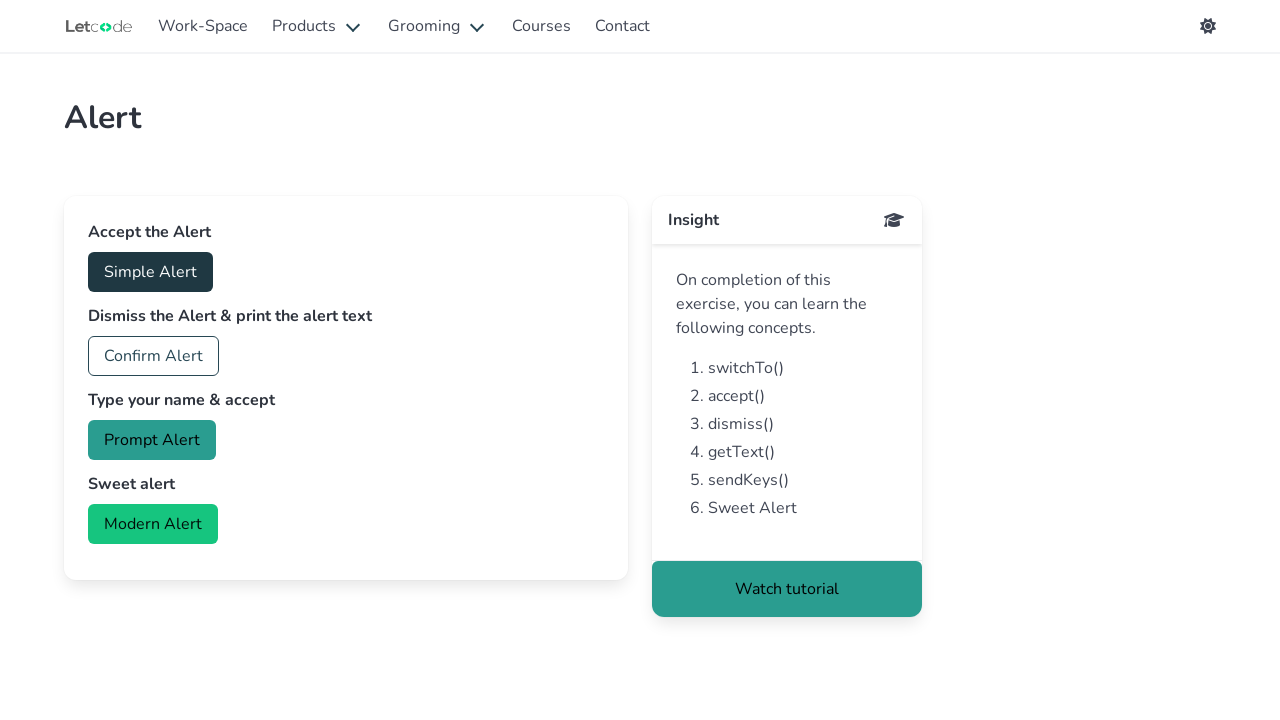

Clicked button to trigger confirm dialog at (154, 356) on #confirm
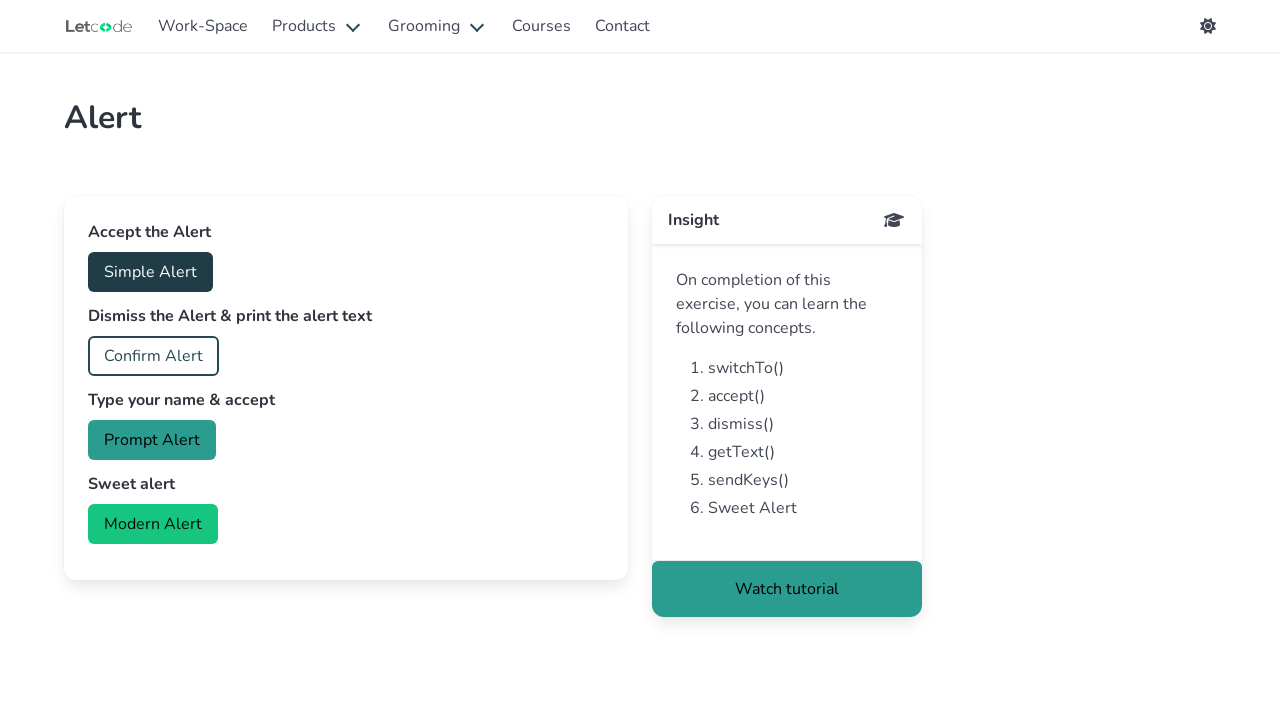

Set up handler to dismiss confirm dialog
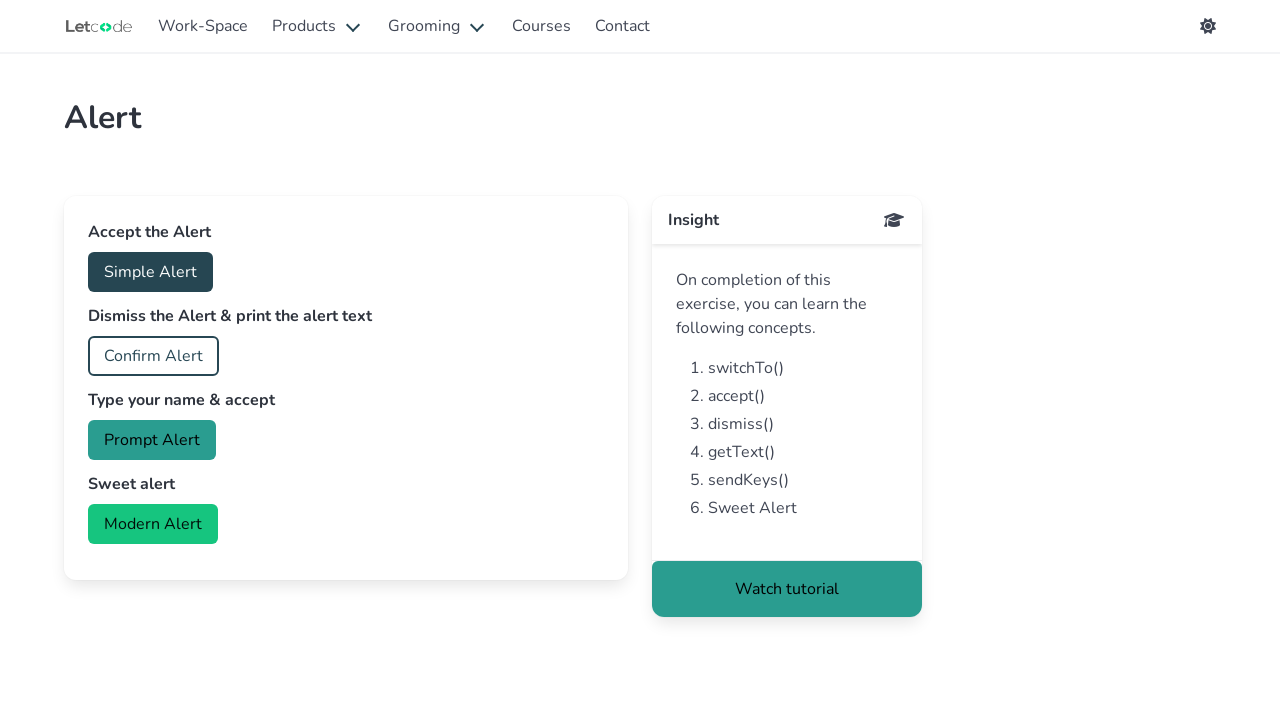

Waited 500ms for confirm dialog handling
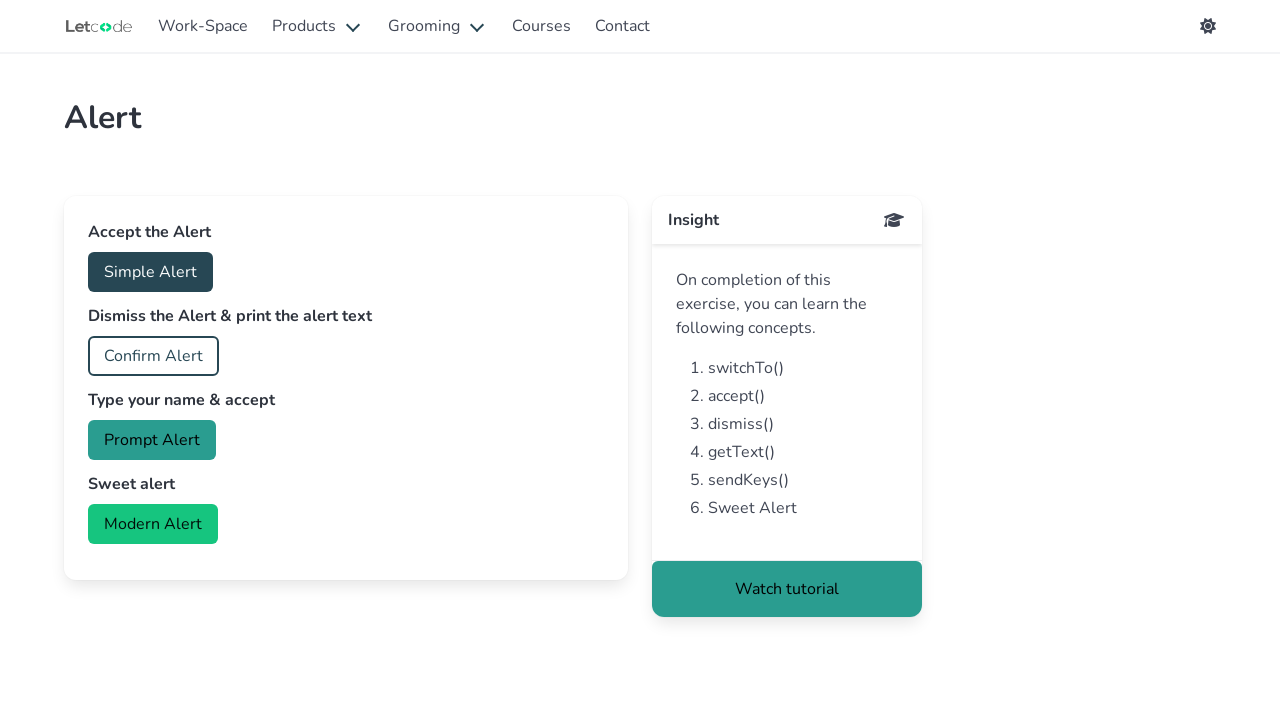

Clicked button to trigger prompt dialog at (152, 440) on #prompt
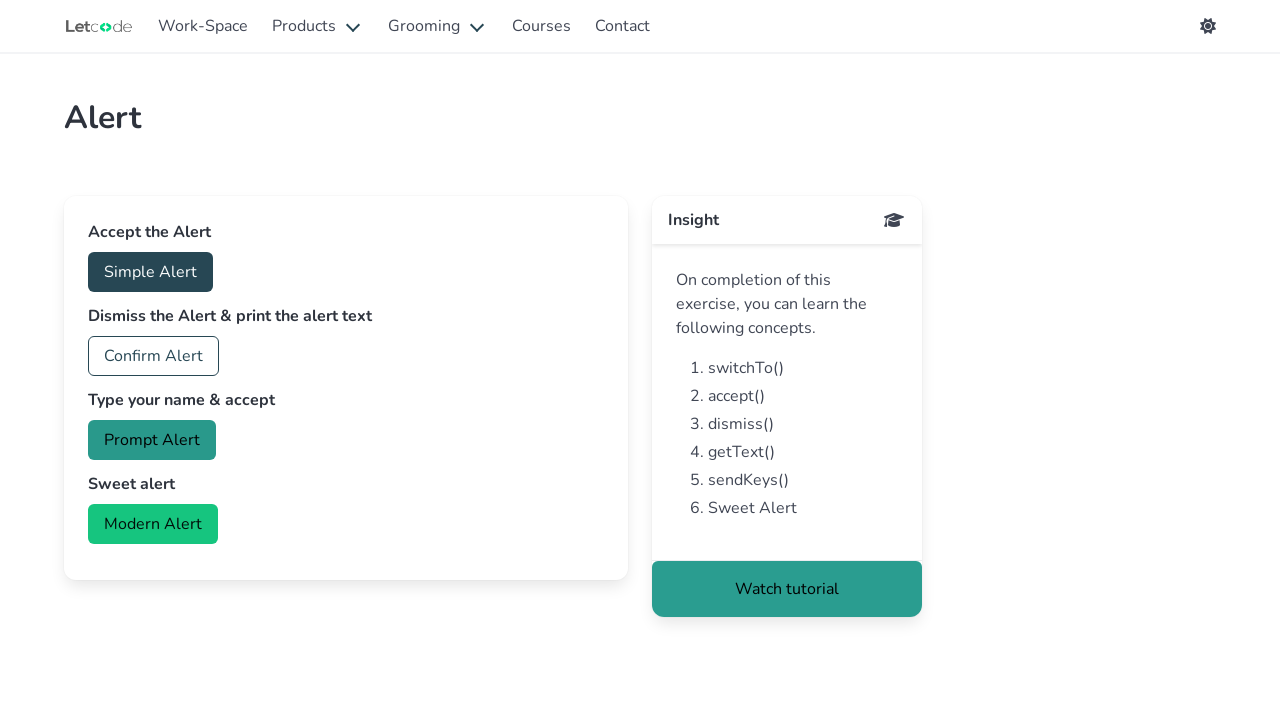

Set up handler to enter text 'akash' and accept prompt dialog
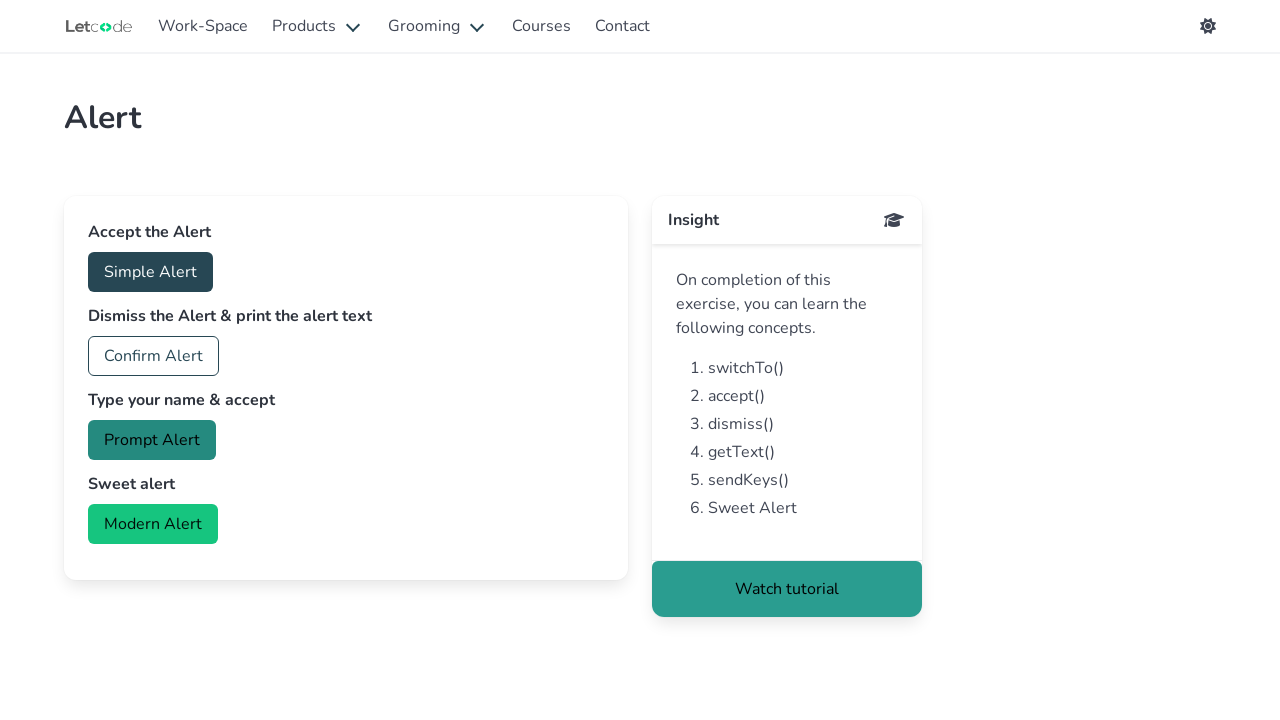

Waited 500ms for prompt dialog handling
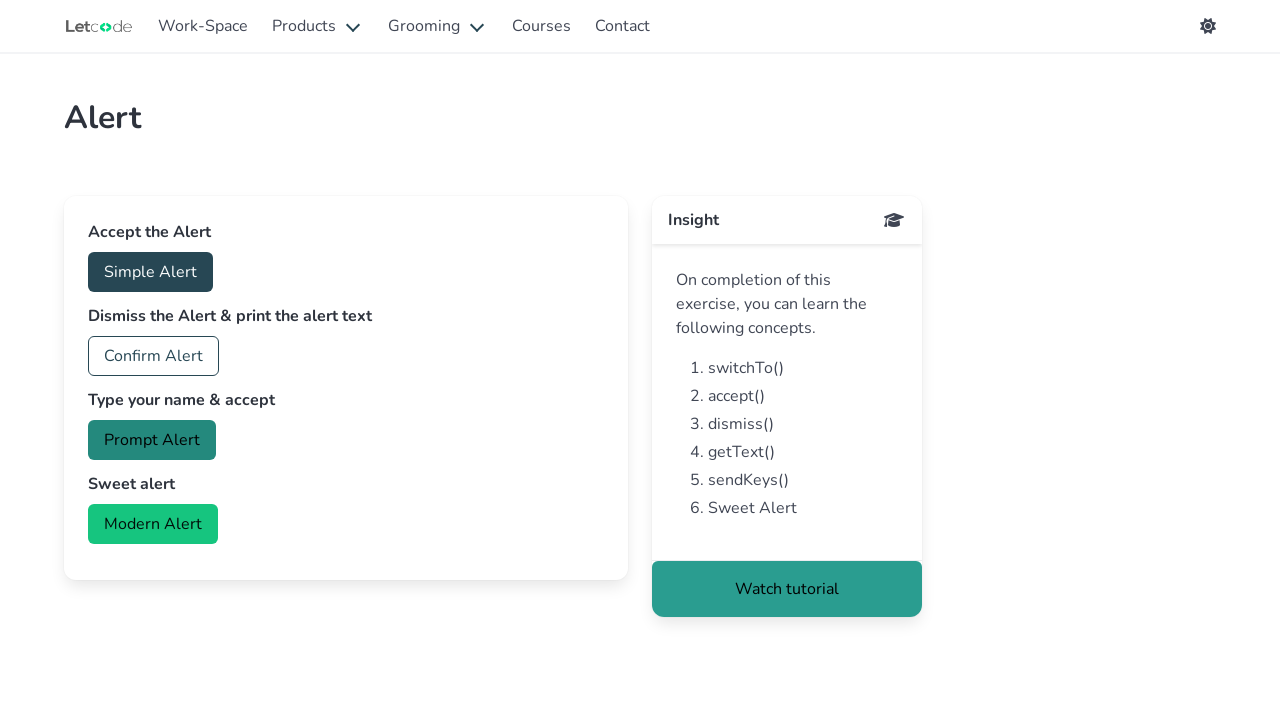

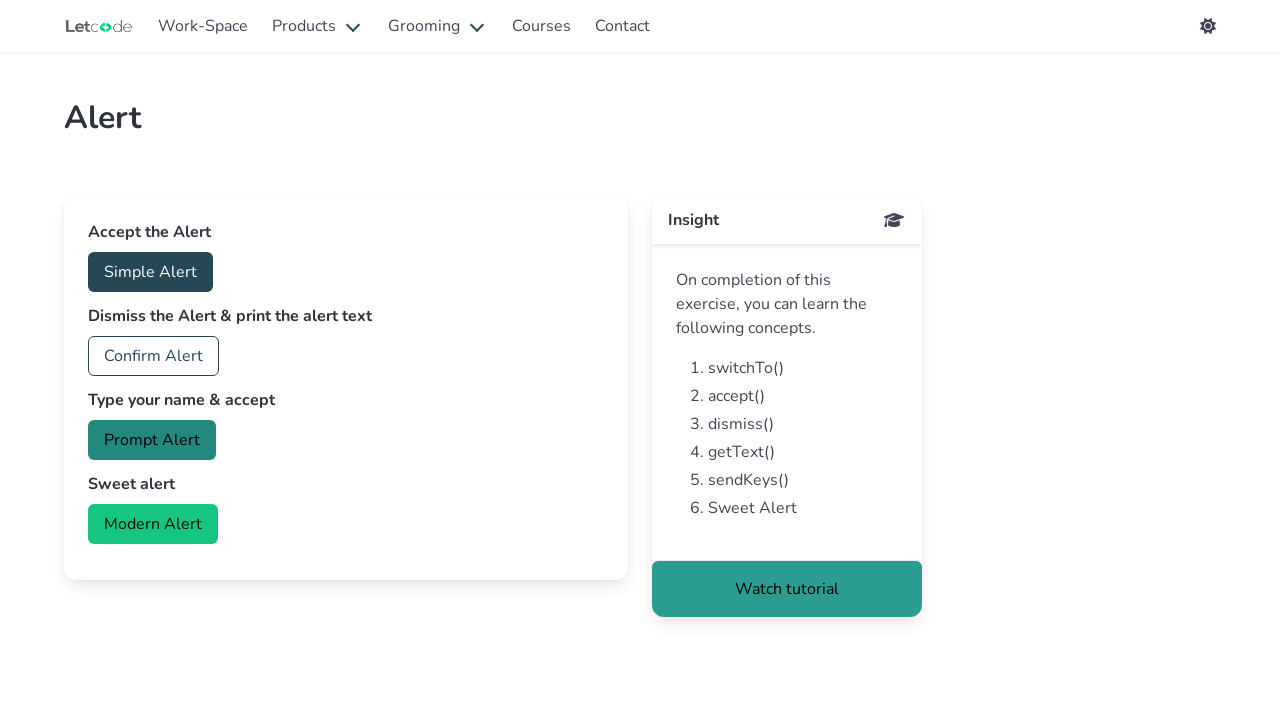